Navigates to AX Capital website and verifies that content links are present on the page

Starting URL: https://www.axcapital.ae/

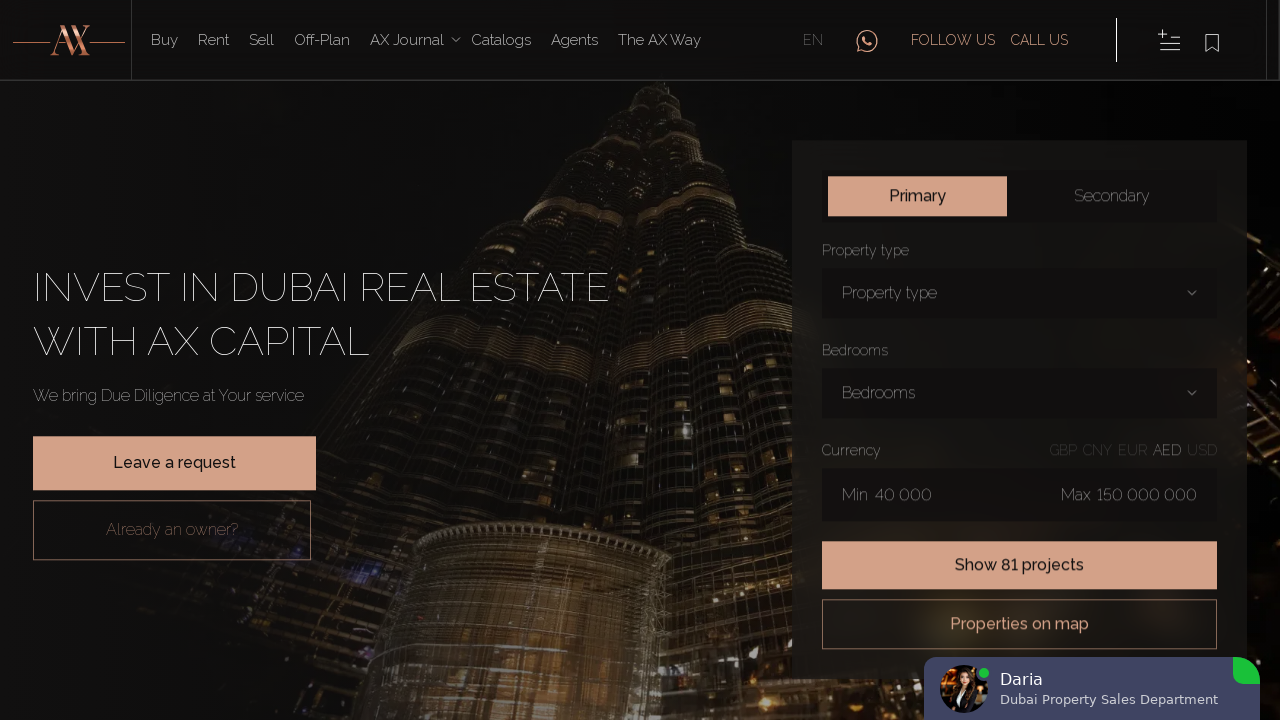

Navigated to AX Capital website (https://www.axcapital.ae/)
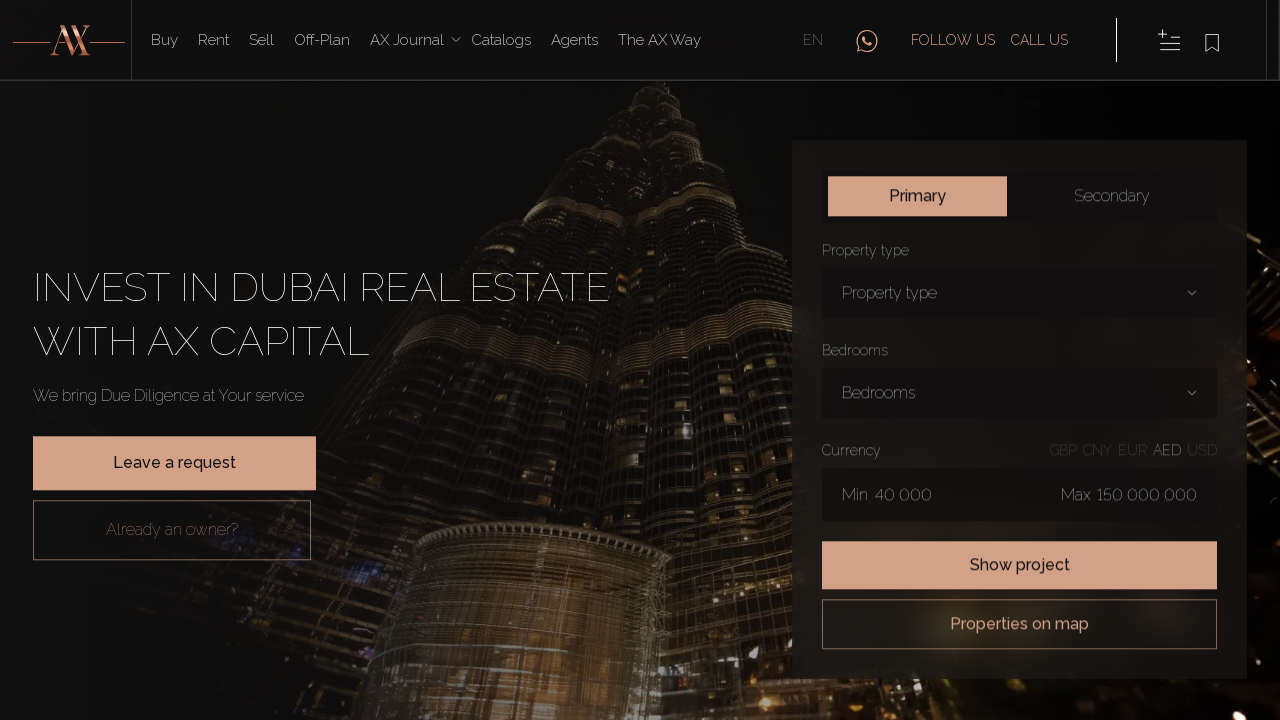

Content links selector loaded on the page
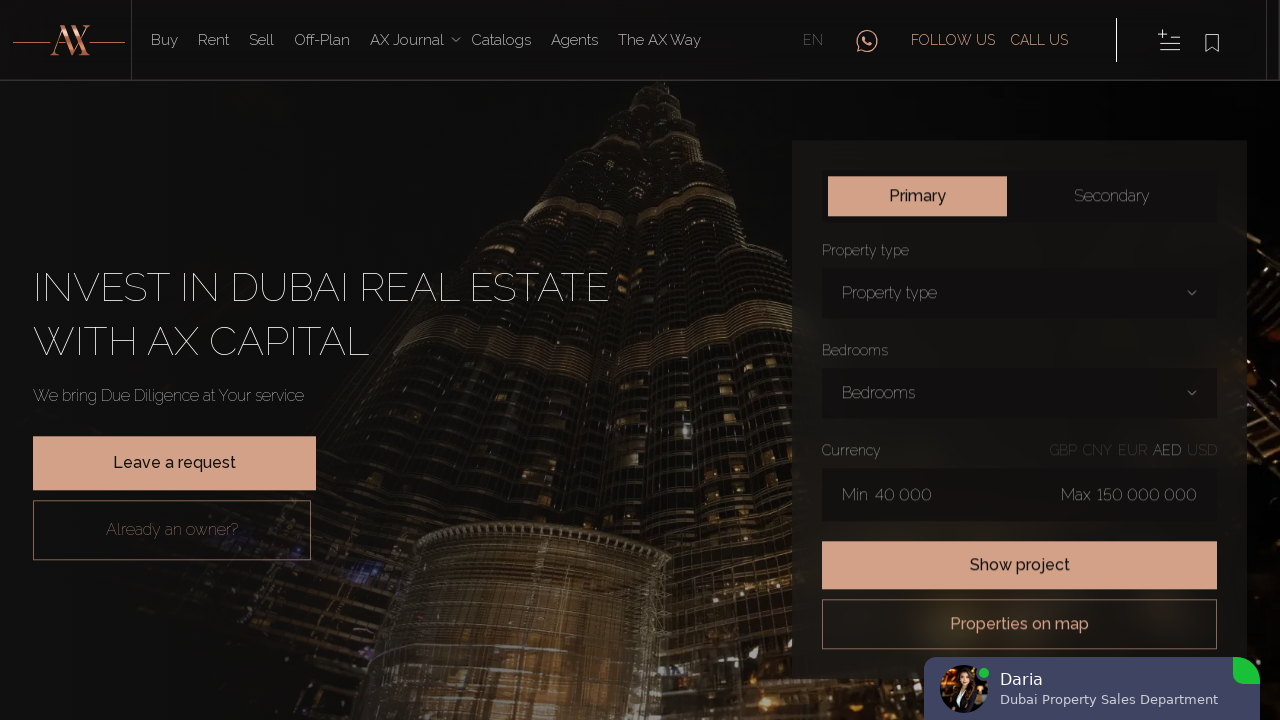

Retrieved all content links from the page (found 15 links)
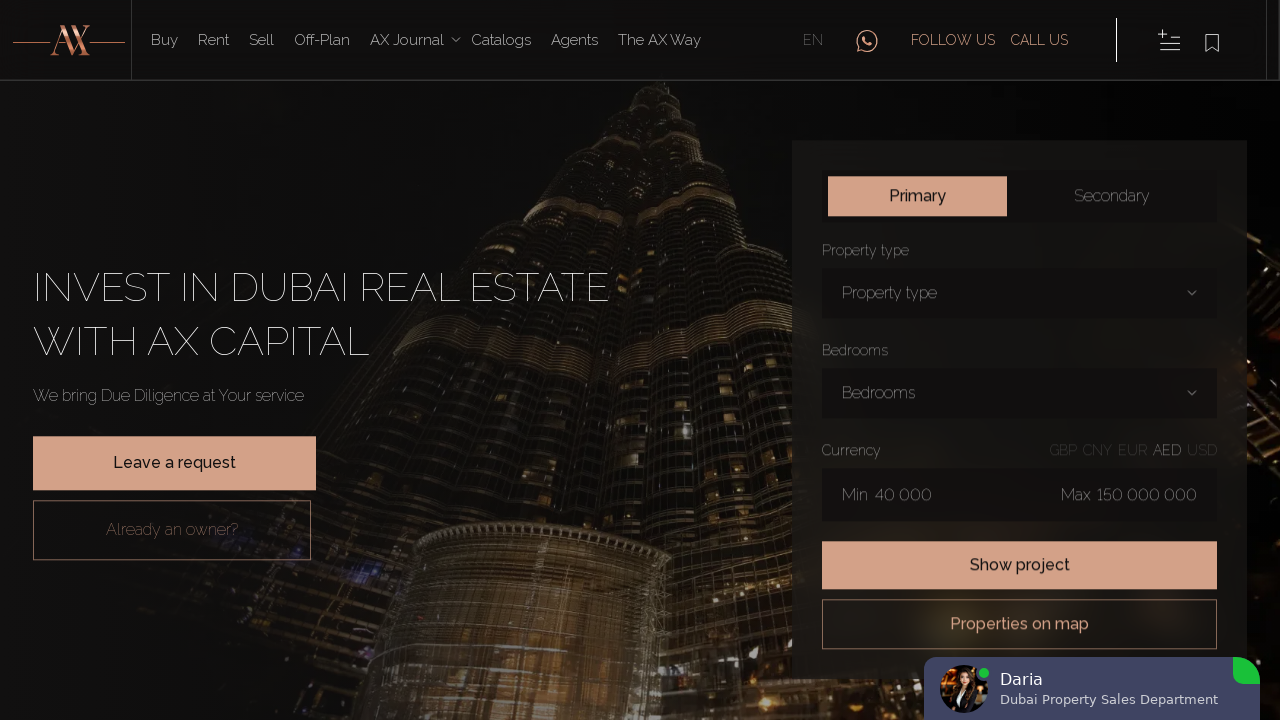

Verified that content links are present on the page
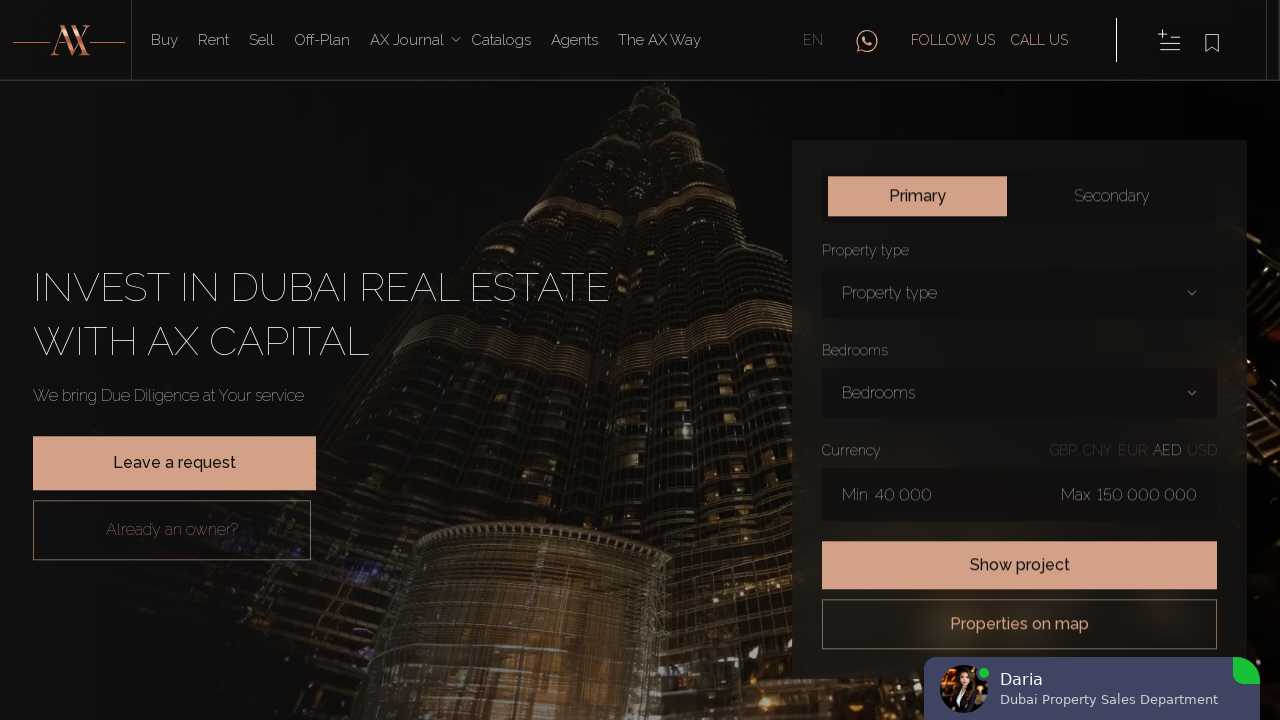

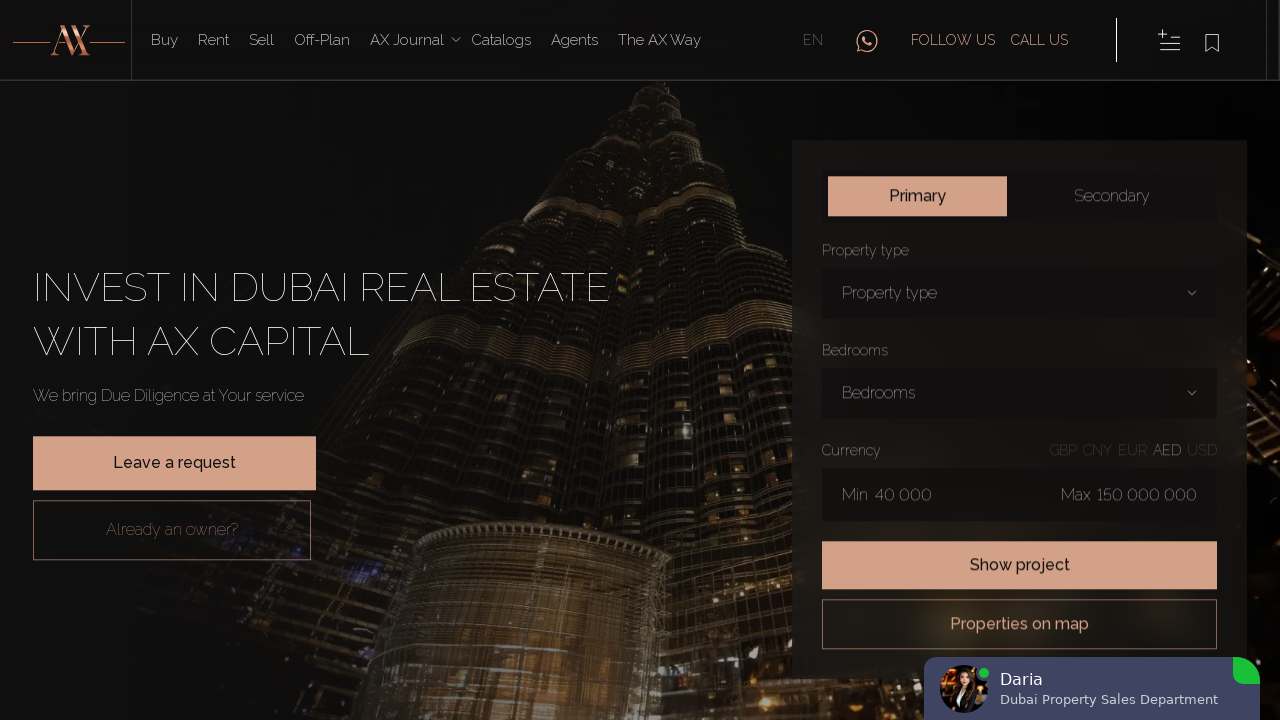